Tests typing into a Shadow DOM element by filling text into an input field and verifying the text was entered correctly on a Mozilla web components example page.

Starting URL: https://mdn.github.io/web-components-examples/popup-info-box-web-component/

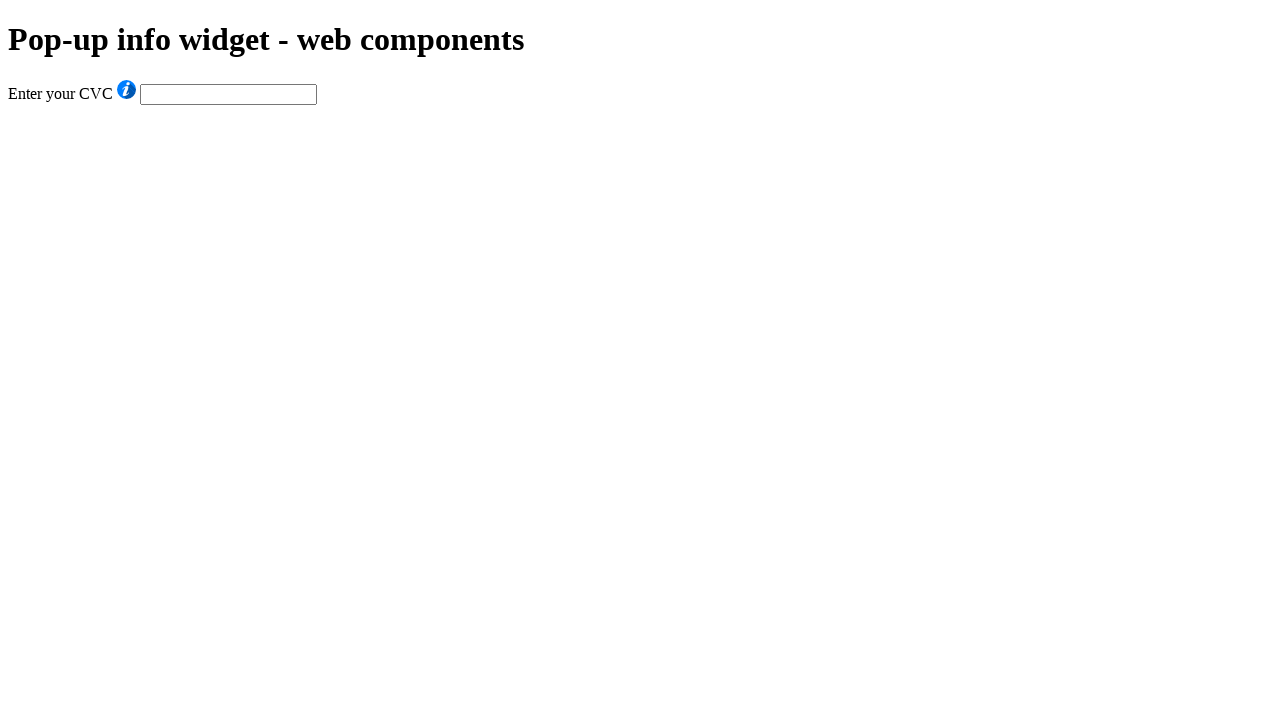

Filled Shadow DOM input field #cvc with 'Typing into SHADOW DOM...' on #cvc
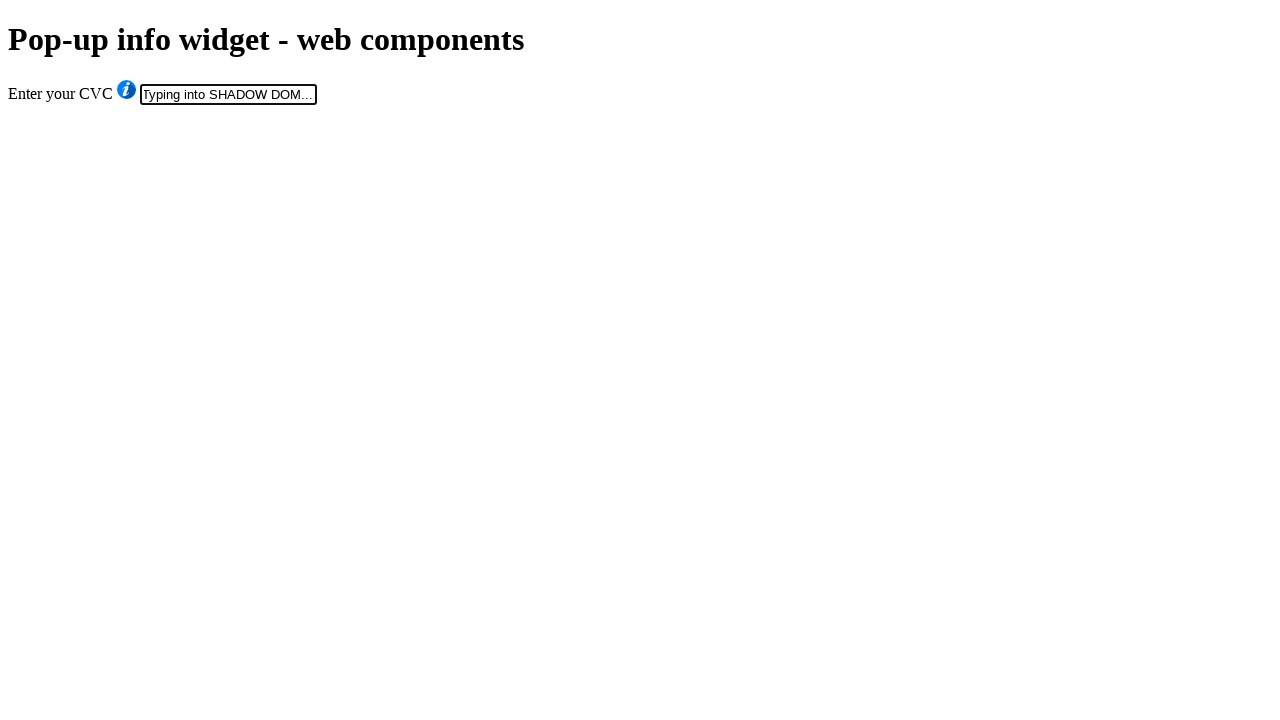

Verified that Shadow DOM input field #cvc contains the expected text
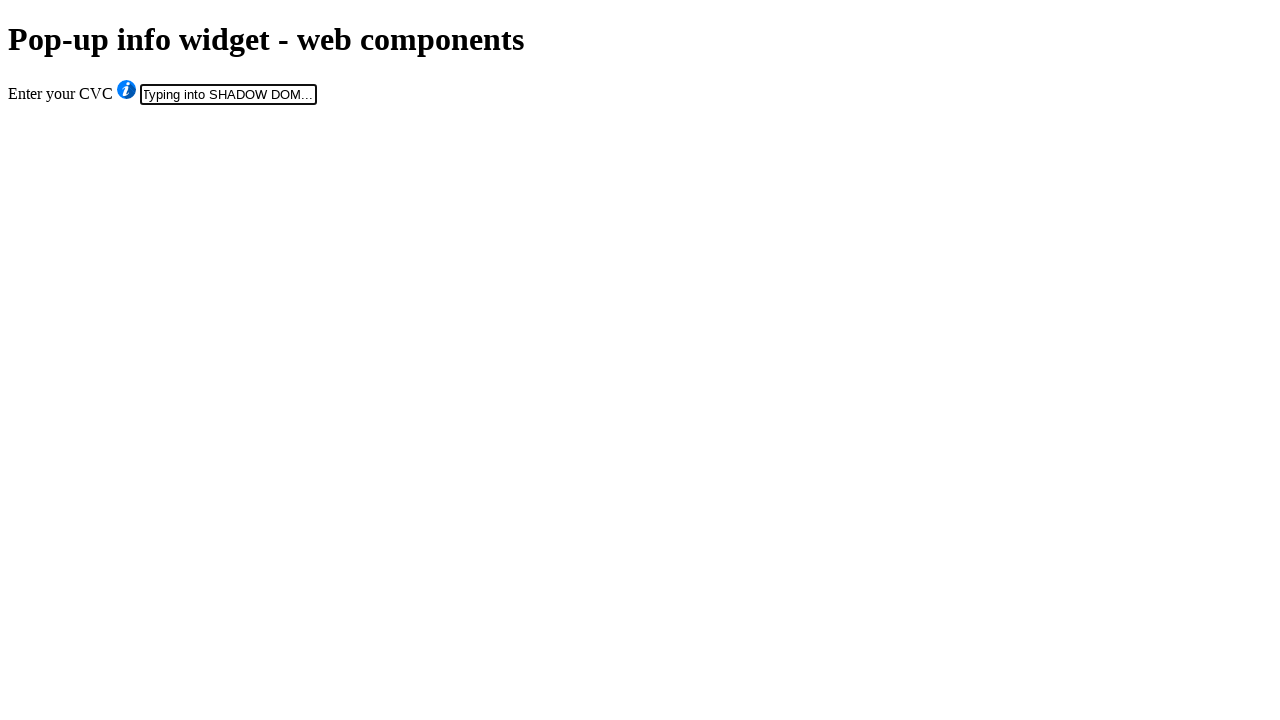

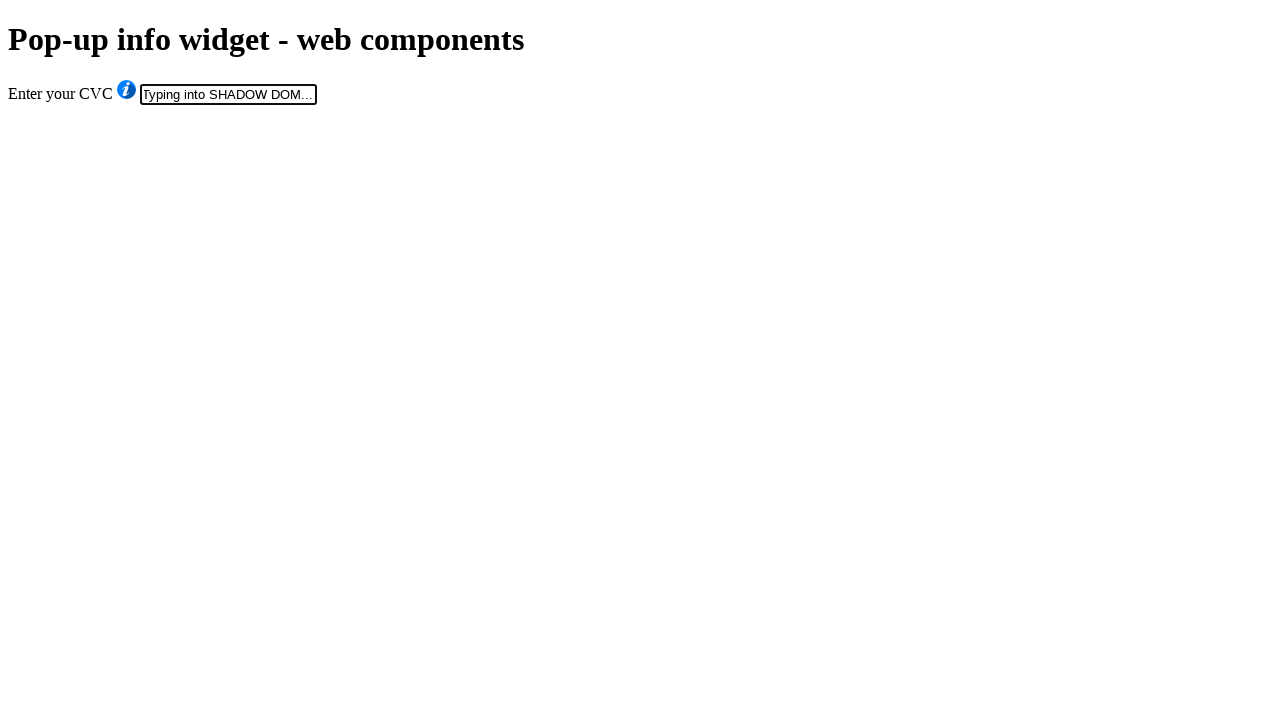